Navigates to the Text Box page, enters an address in the Permanent Address field, submits the form, and verifies the output displays the address.

Starting URL: https://demoqa.com/elements

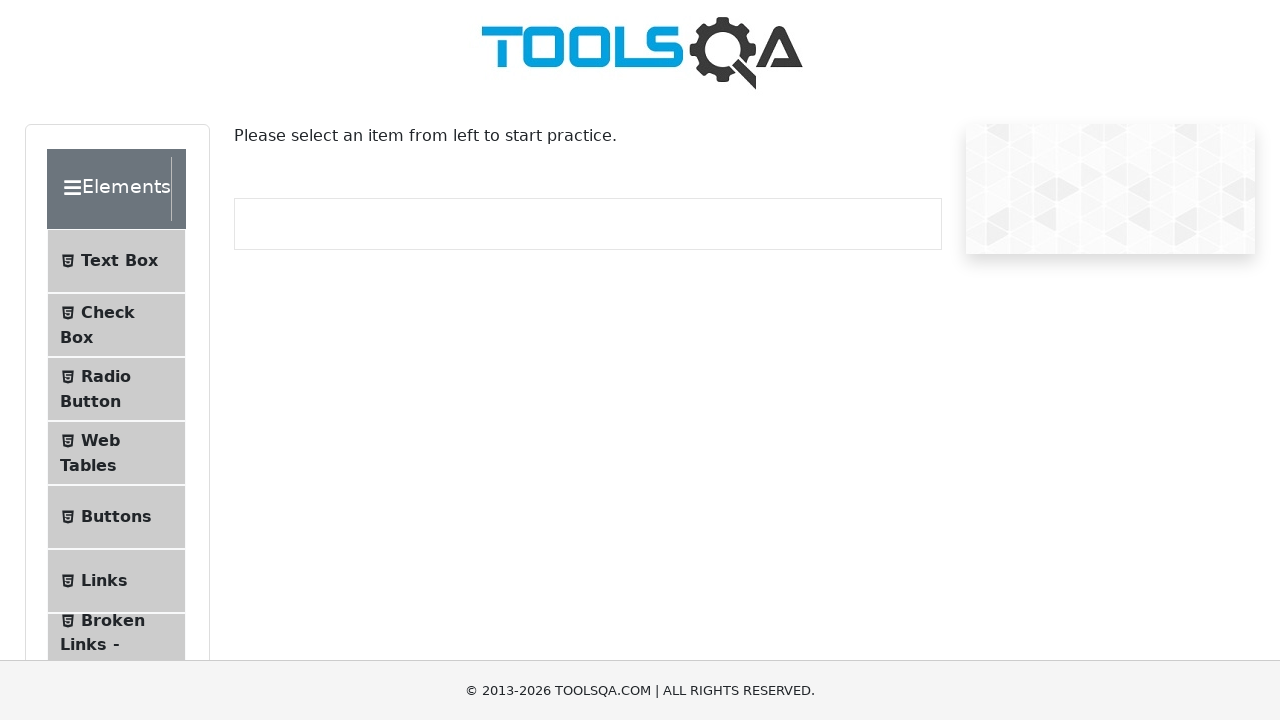

Clicked on Text Box menu item at (119, 261) on internal:text="Text Box"i
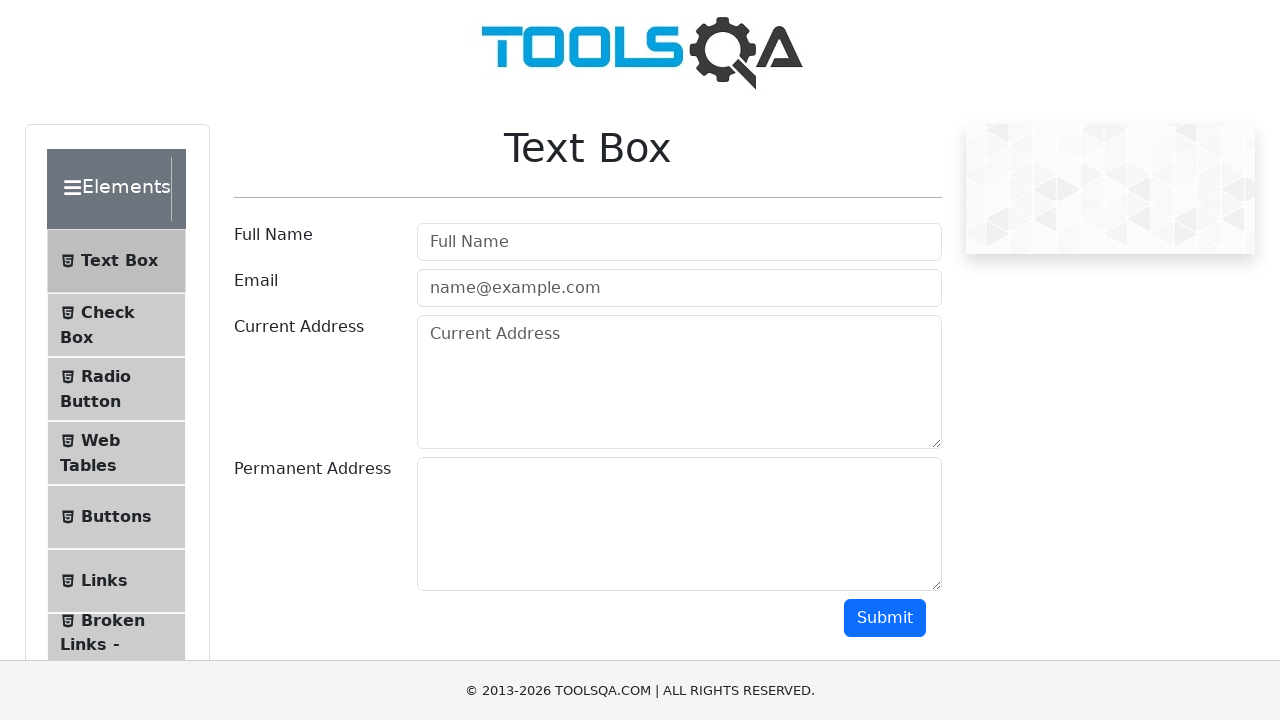

Navigated to Text Box page
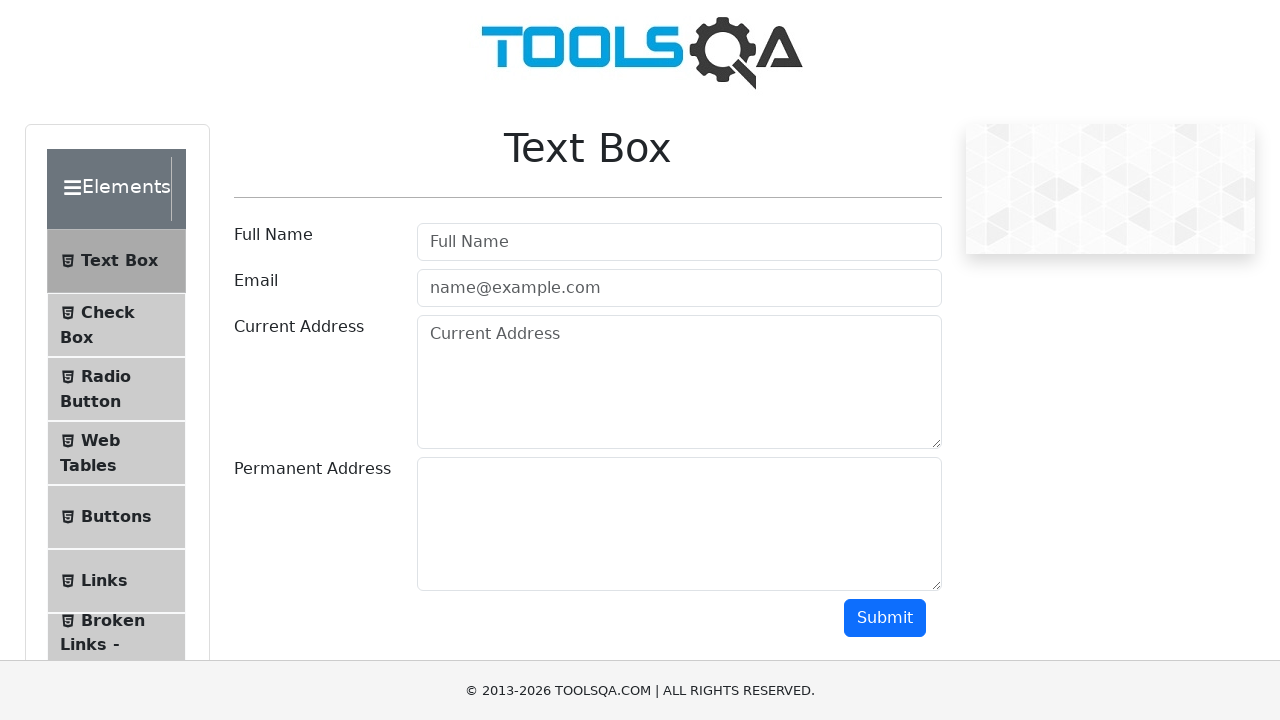

Filled Permanent Address field with 'Test address' on textarea#permanentAddress
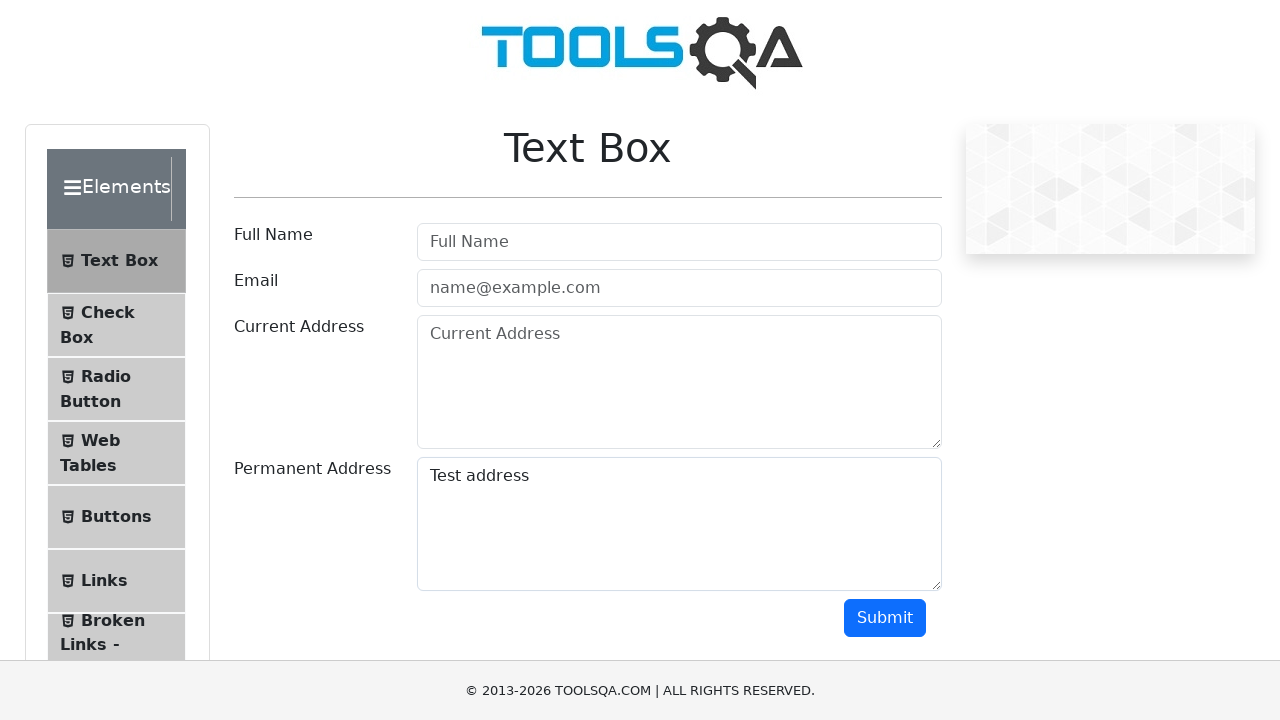

Clicked Submit button to submit the form at (885, 618) on internal:role=button[name="Submit"i]
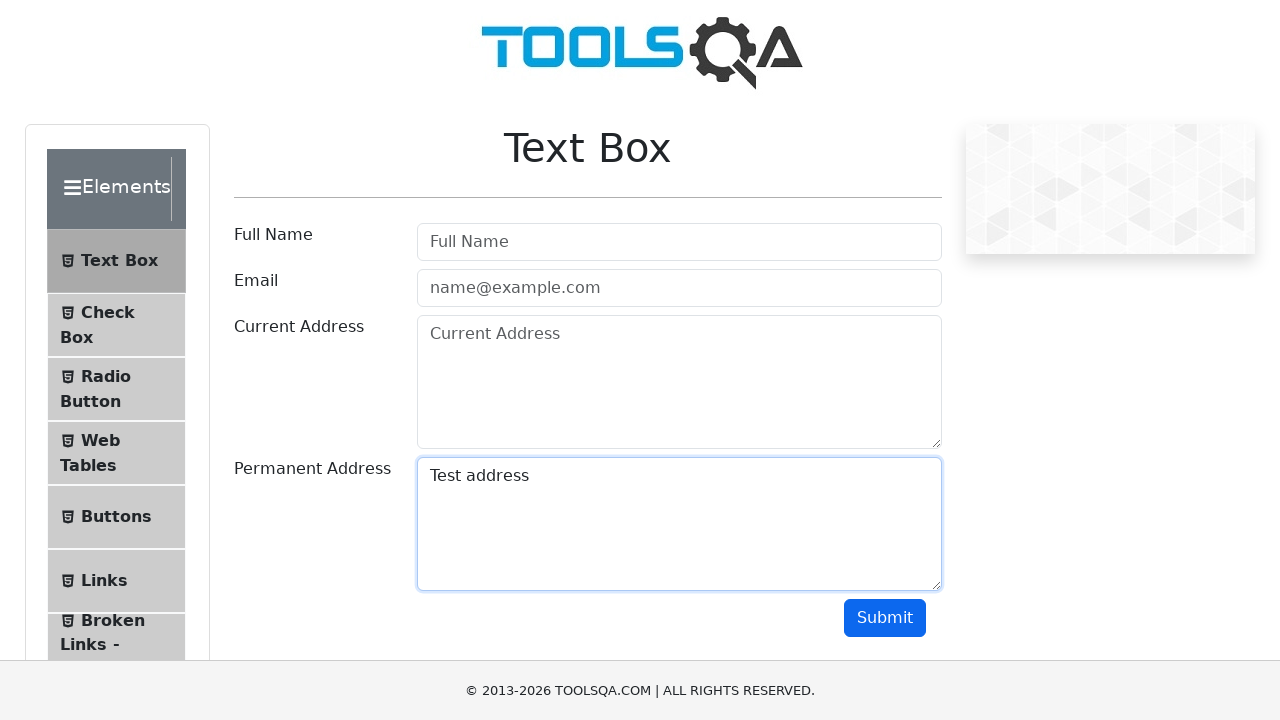

Verified that output displays the permanent address 'Test address'
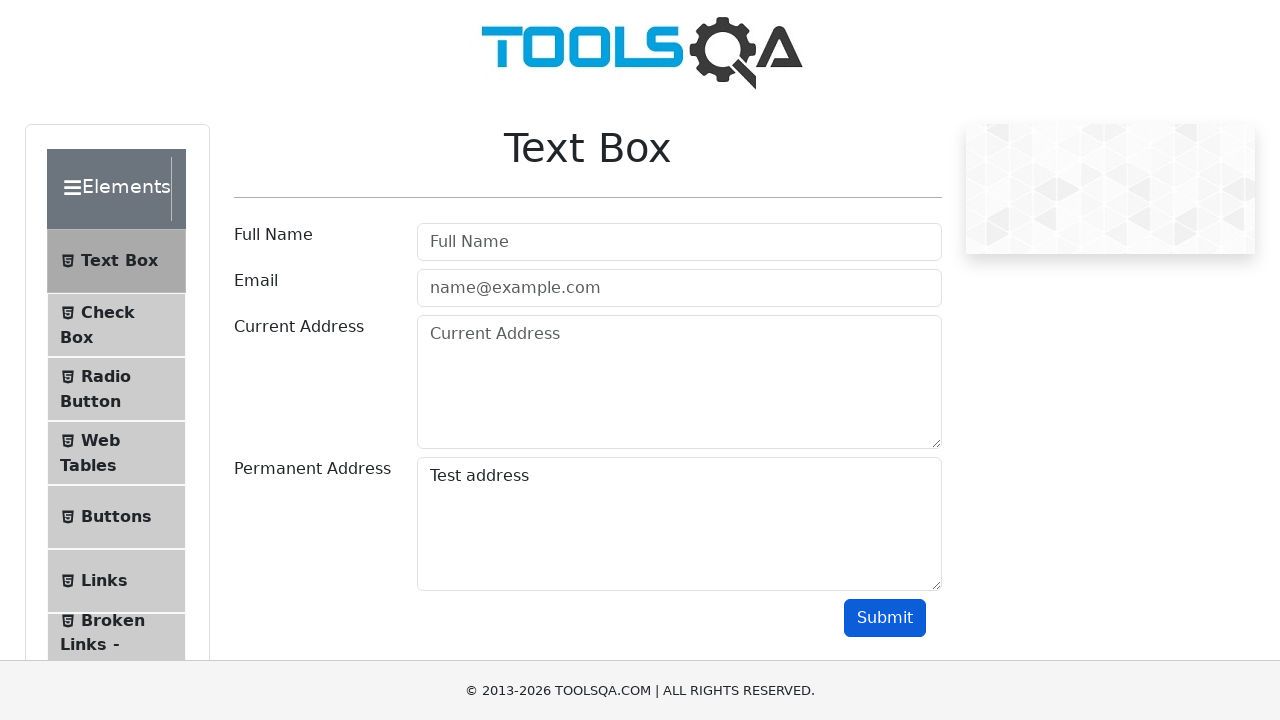

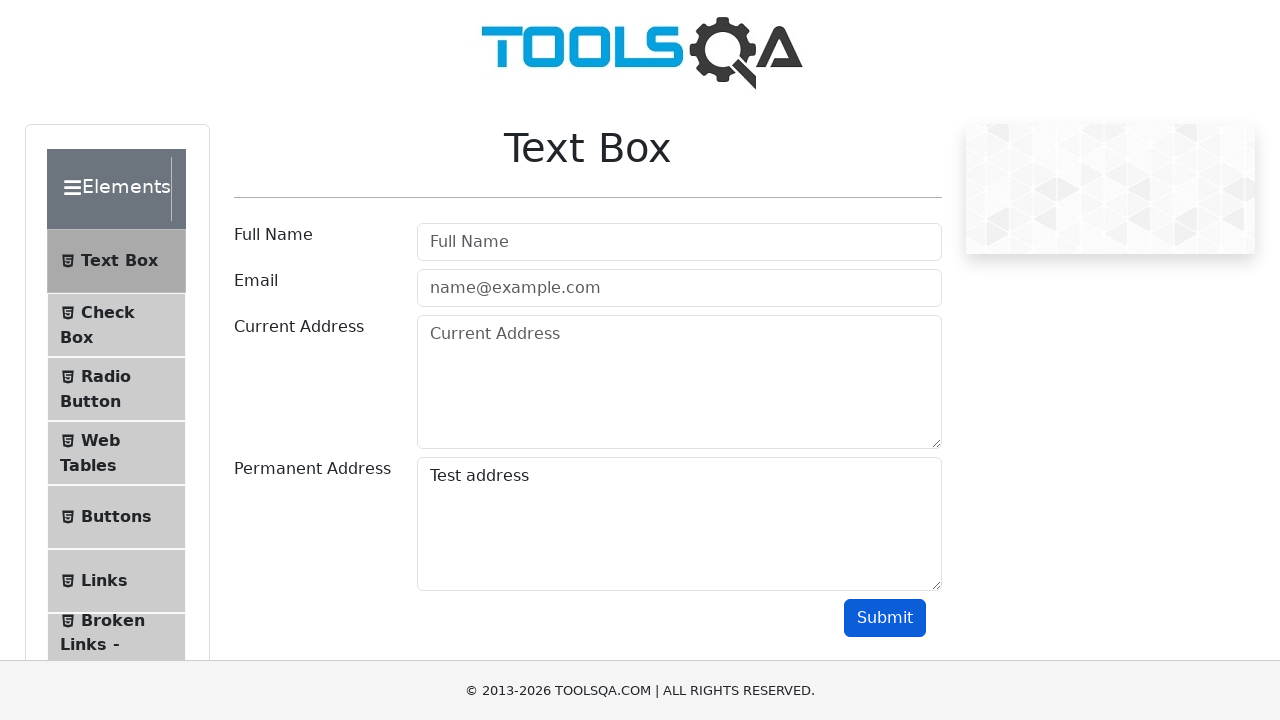